Navigates to calculator.net and scrolls to the Sales Tax Calculator link to make it visible

Starting URL: https://www.calculator.net/

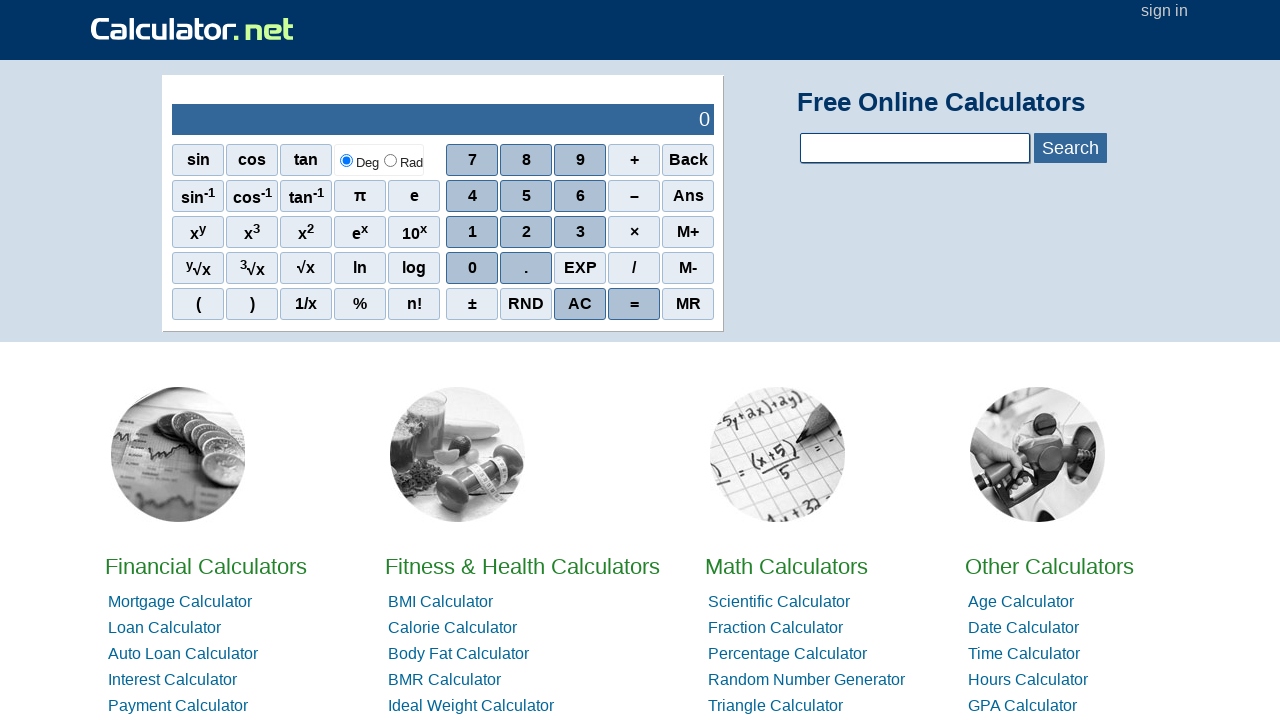

Navigated to calculator.net
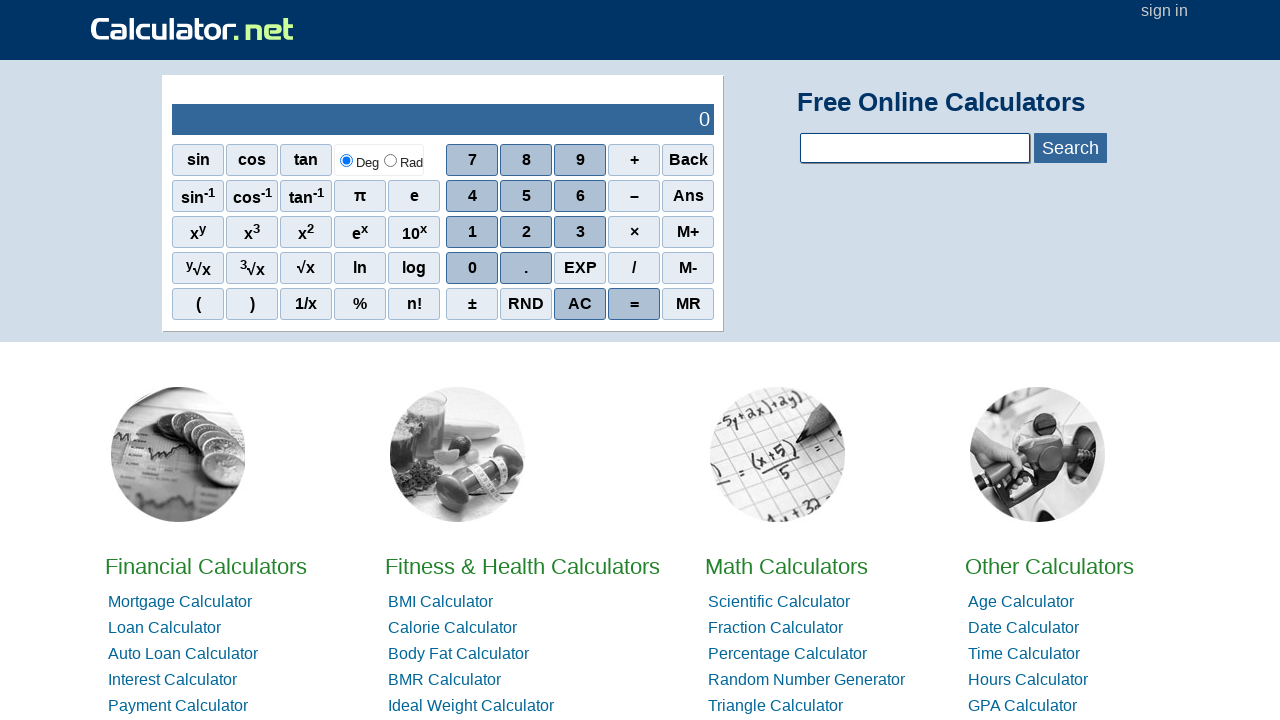

Located the Sales Tax Calculator link
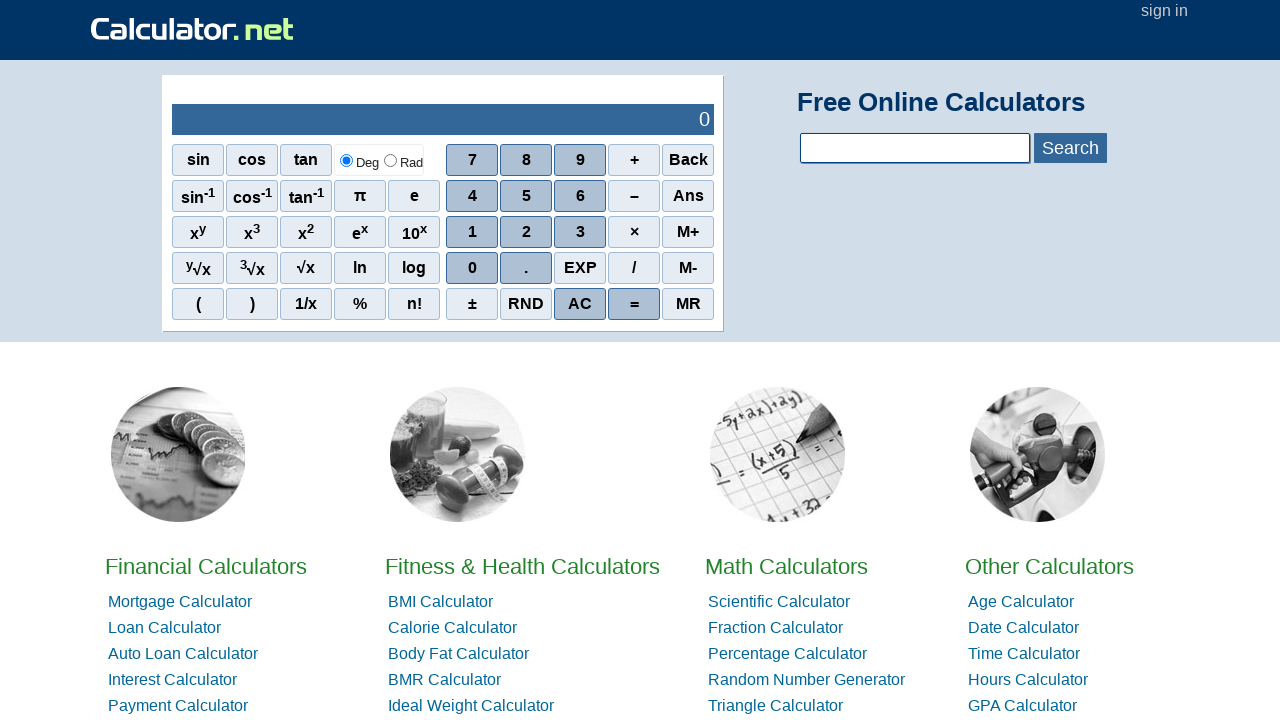

Scrolled to make Sales Tax Calculator link visible
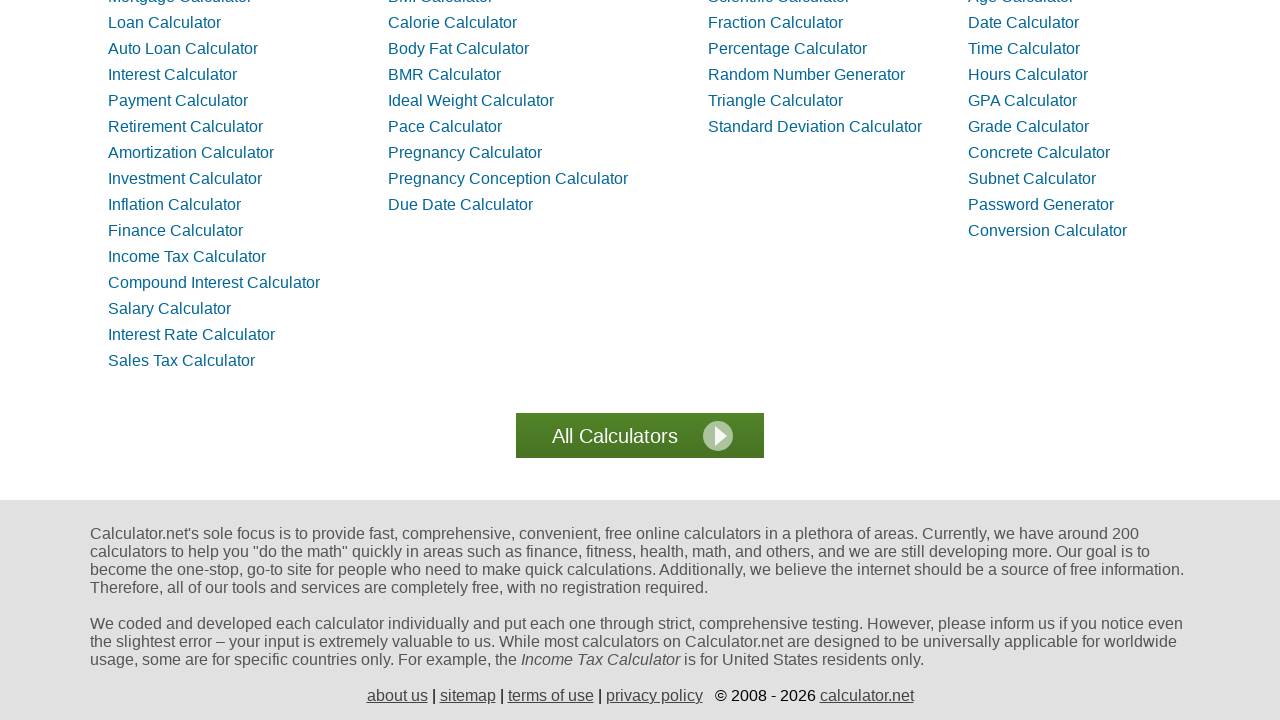

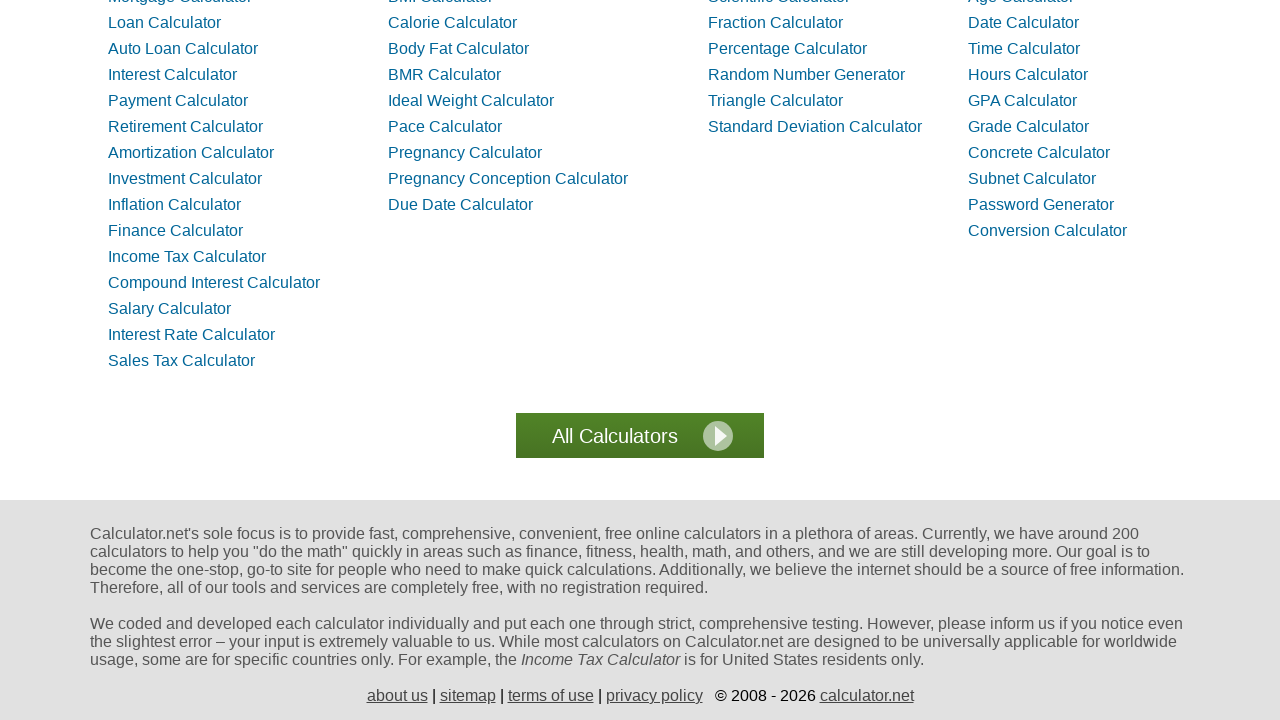